Tests selecting an option from a dropdown list by iterating through options and clicking the matching one, then verifying the selection was made correctly.

Starting URL: http://the-internet.herokuapp.com/dropdown

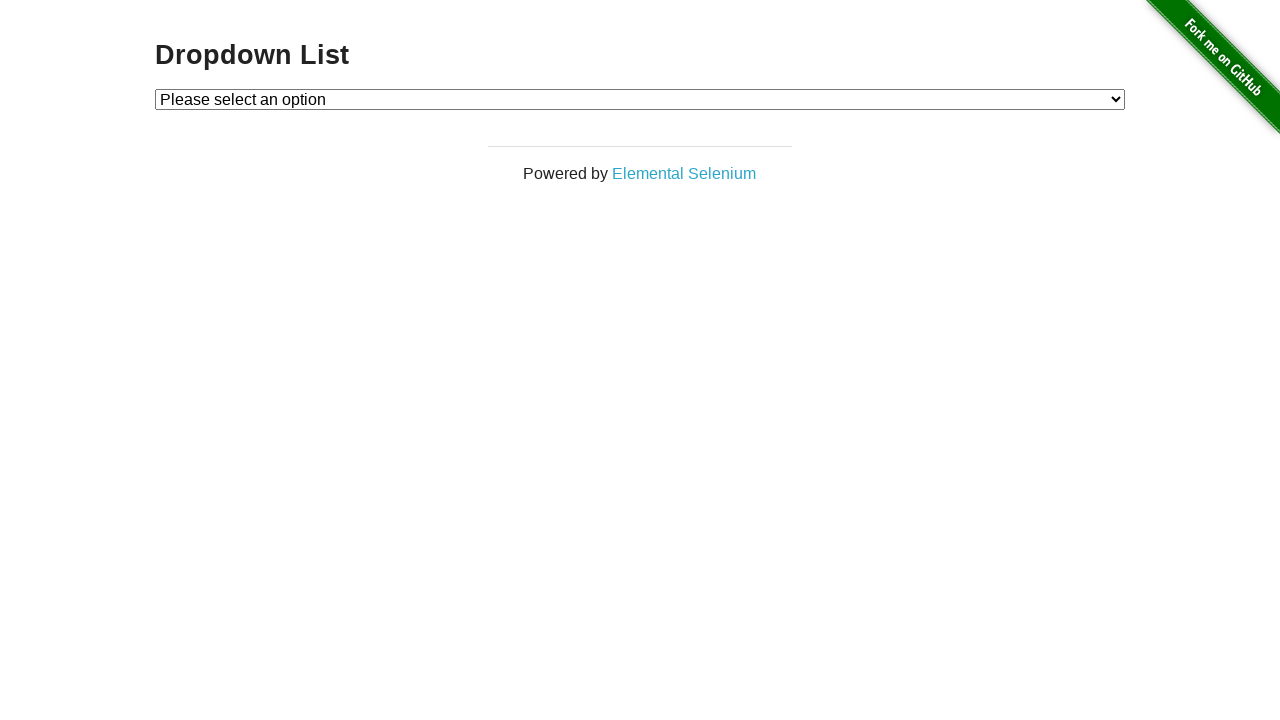

Navigated to dropdown page
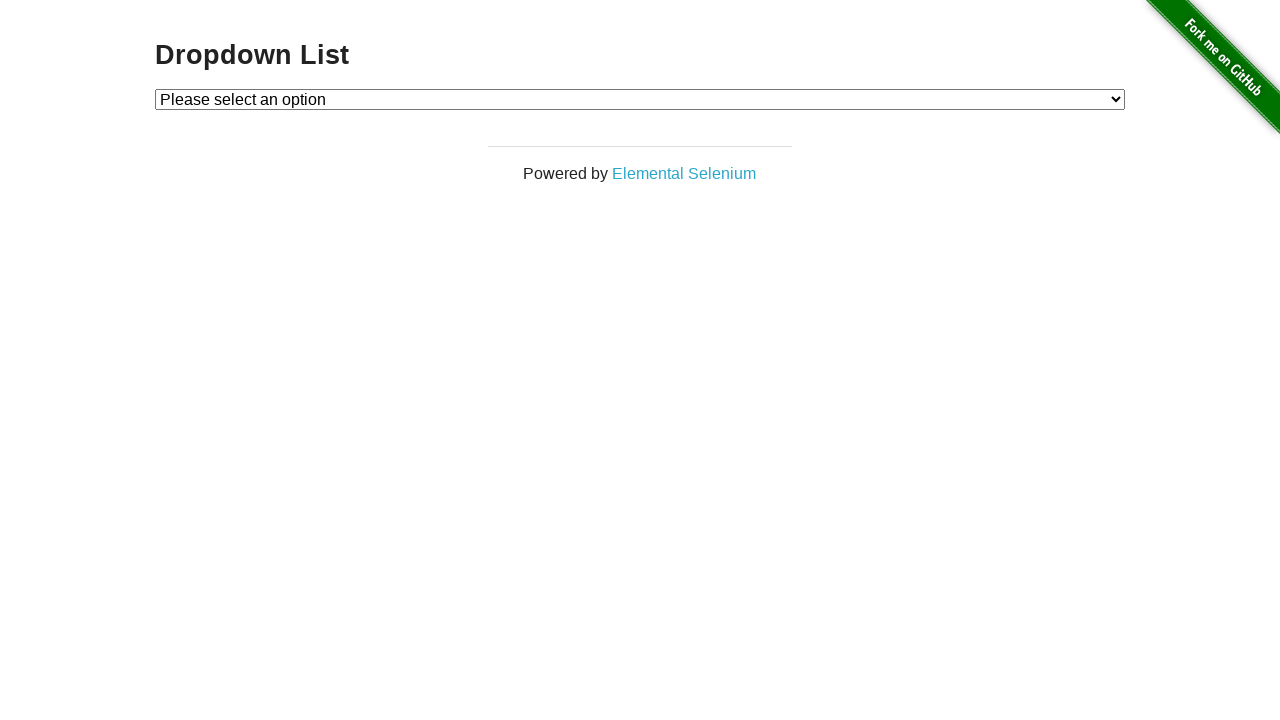

Selected 'Option 1' from dropdown on #dropdown
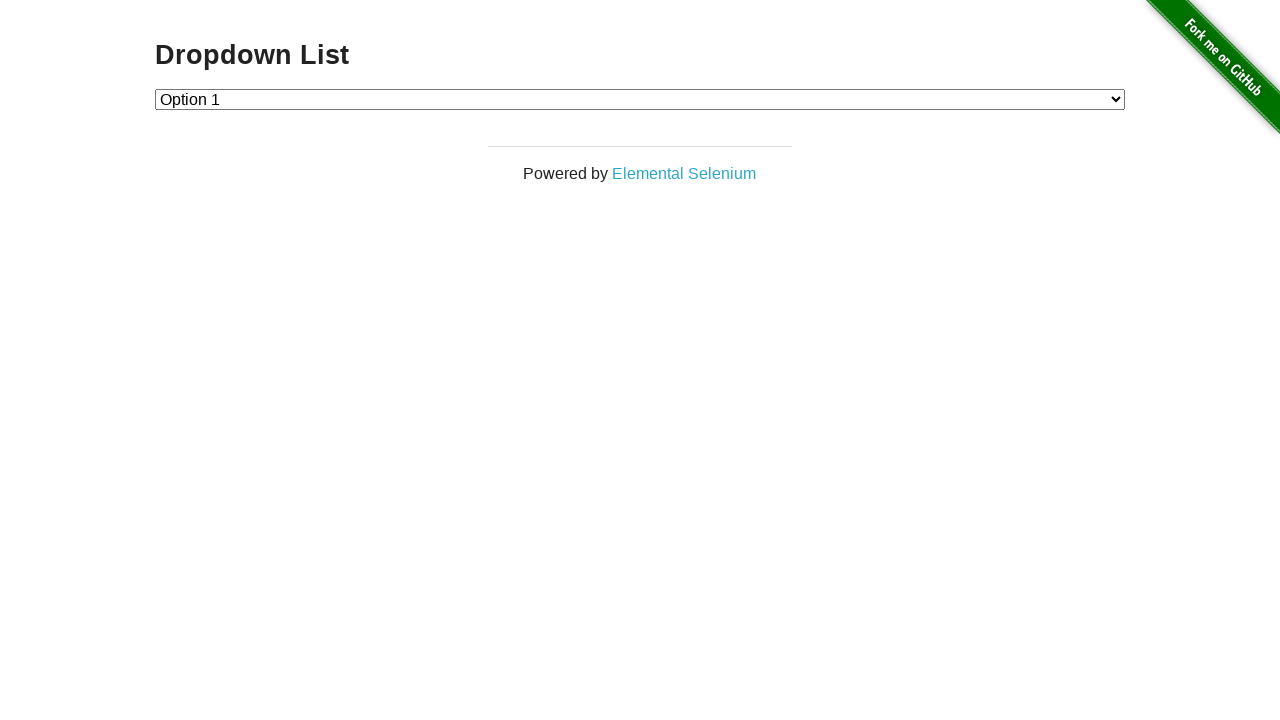

Retrieved selected dropdown value
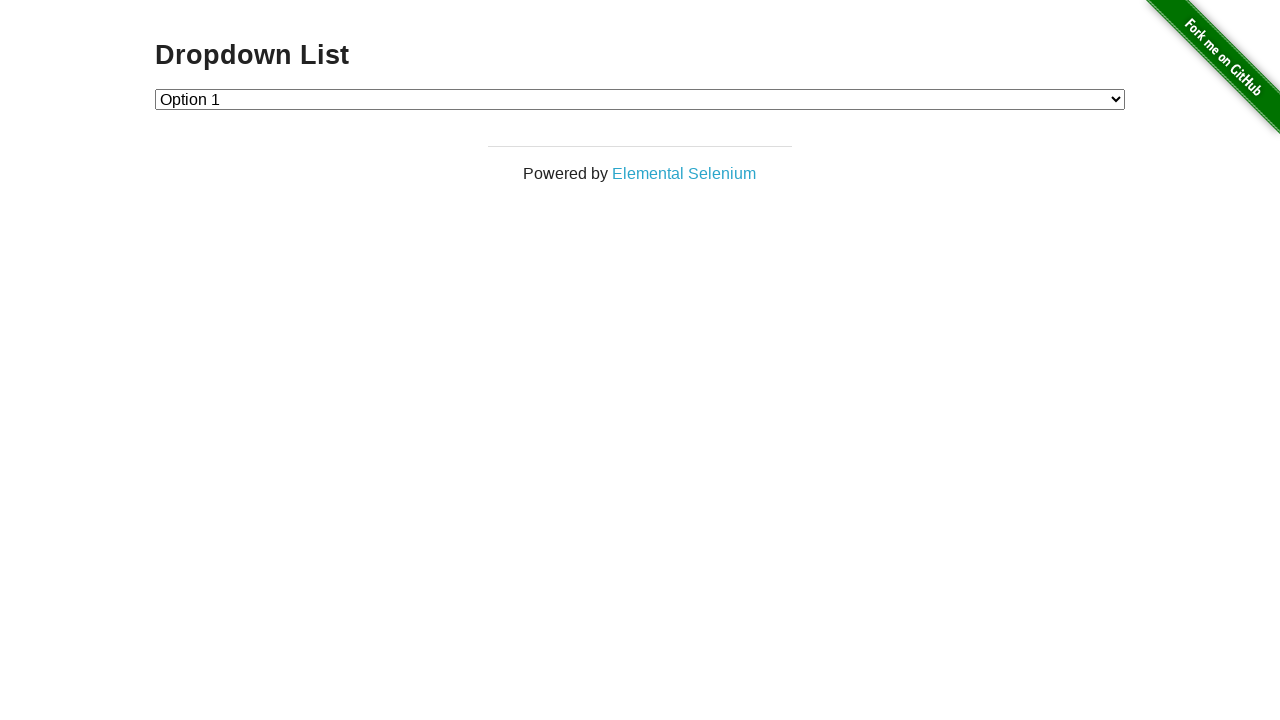

Verified that 'Option 1' (value '1') was correctly selected
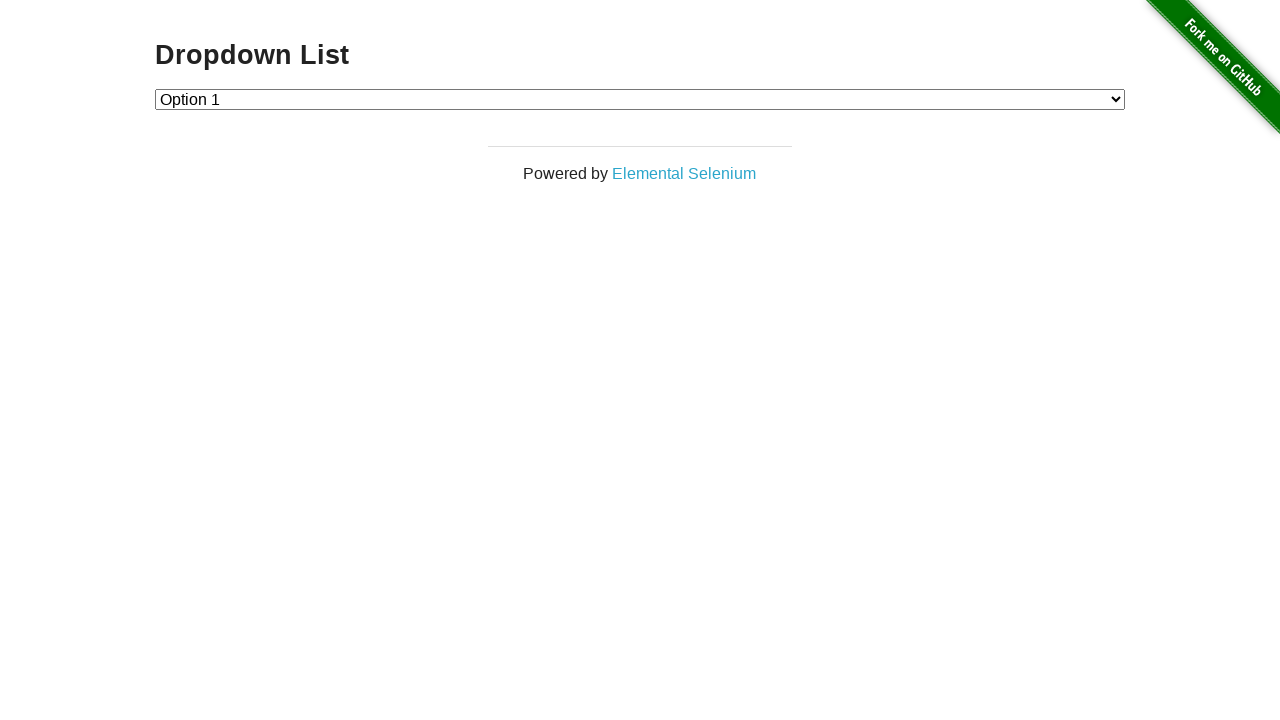

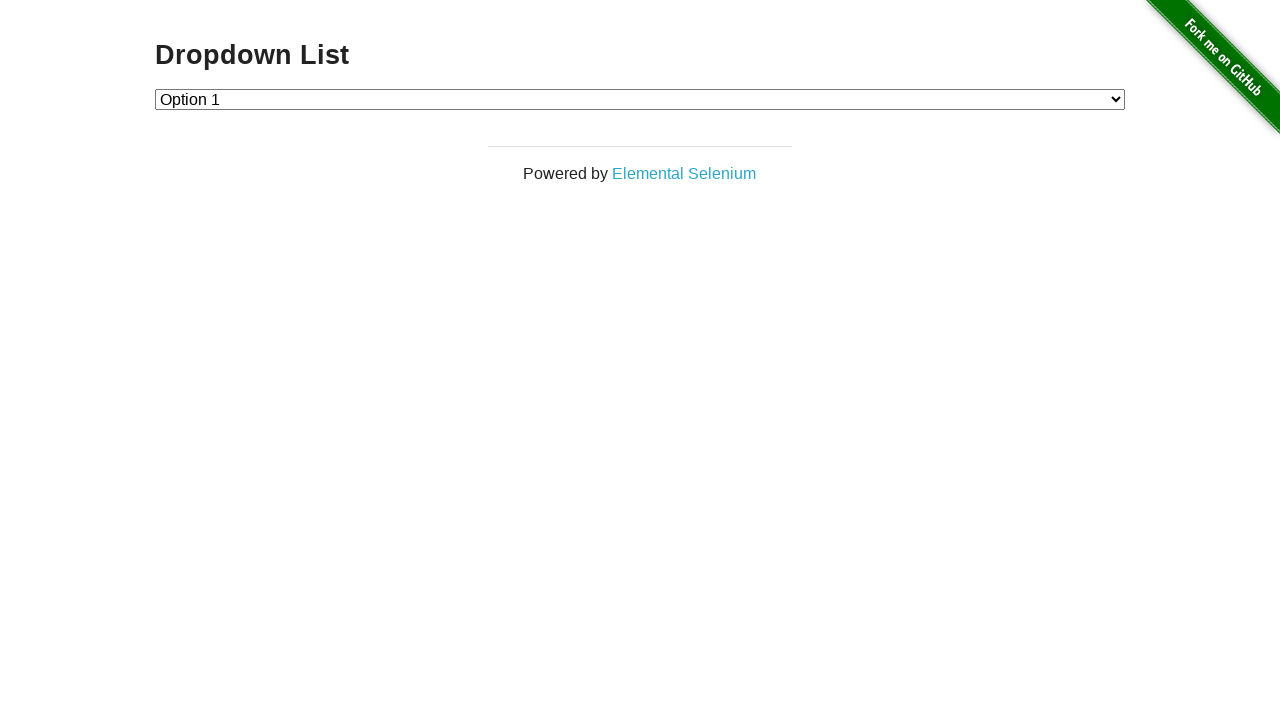